Tests navigation menu interaction by hovering over dropdown menu items and clicking on a submenu option (ST Master Class)

Starting URL: https://lh.inmakesedu.com/home

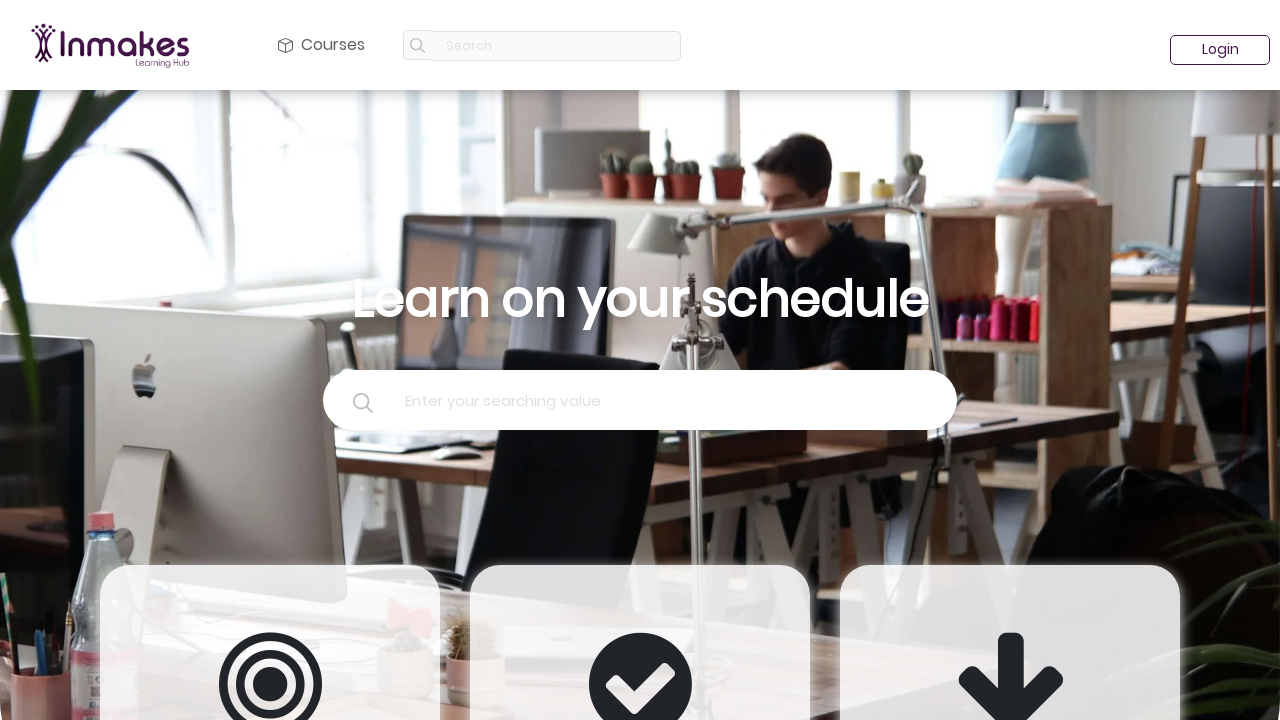

Hovered over course dropdown menu at (322, 45) on #navbarDropdown
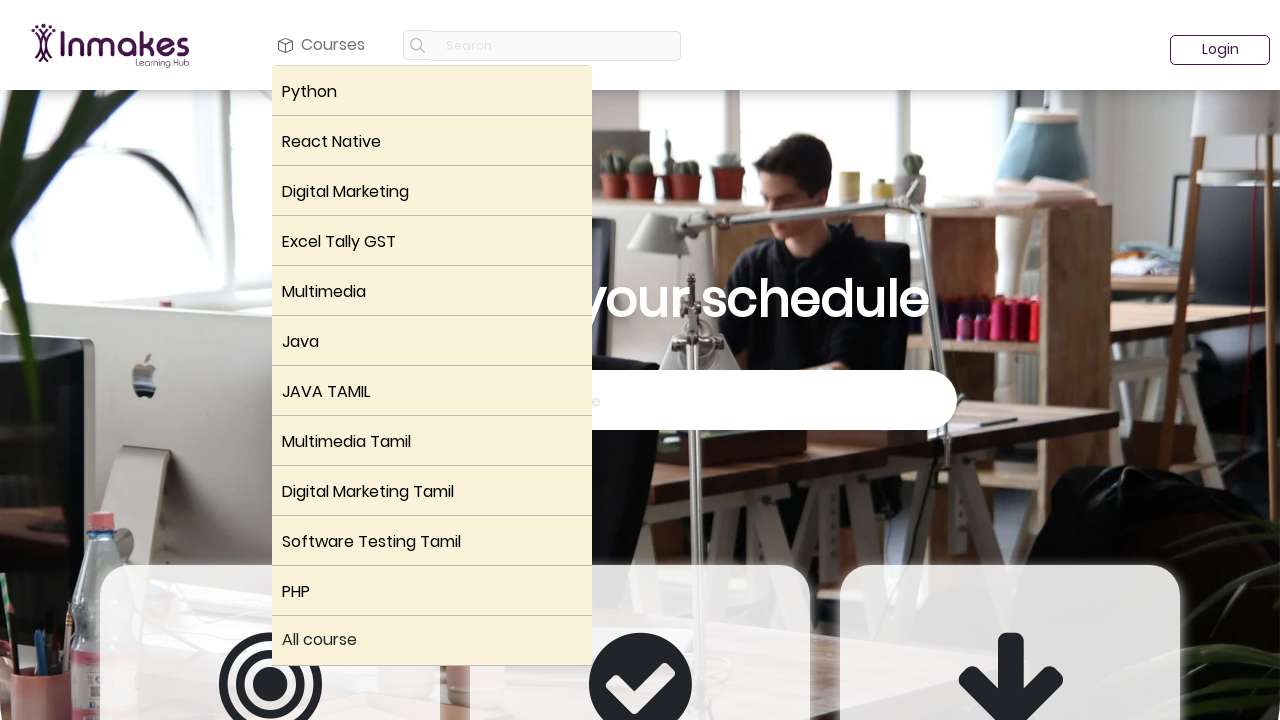

Hovered over software testing submenu item at (432, 541) on (//div[@class='dropdown dropright p-0 m-0'])[10]
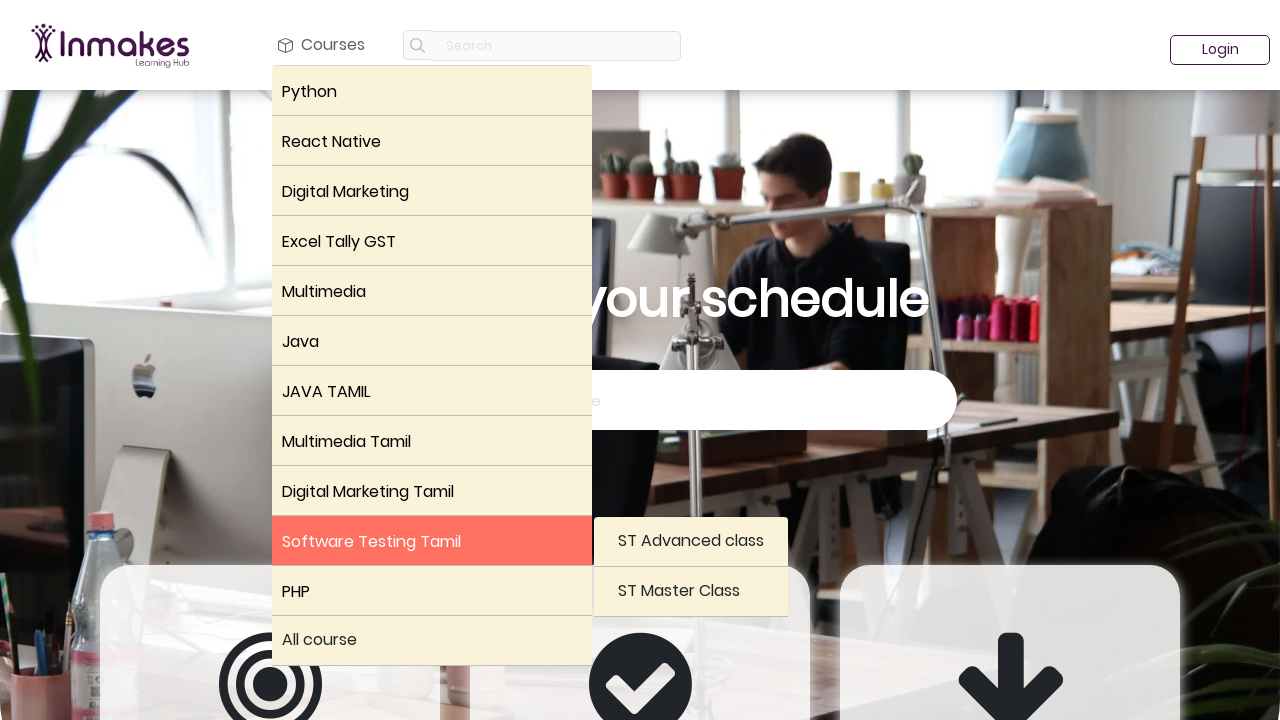

Clicked on ST Master Class submenu option at (691, 592) on xpath=//a[text()='ST Master Class']
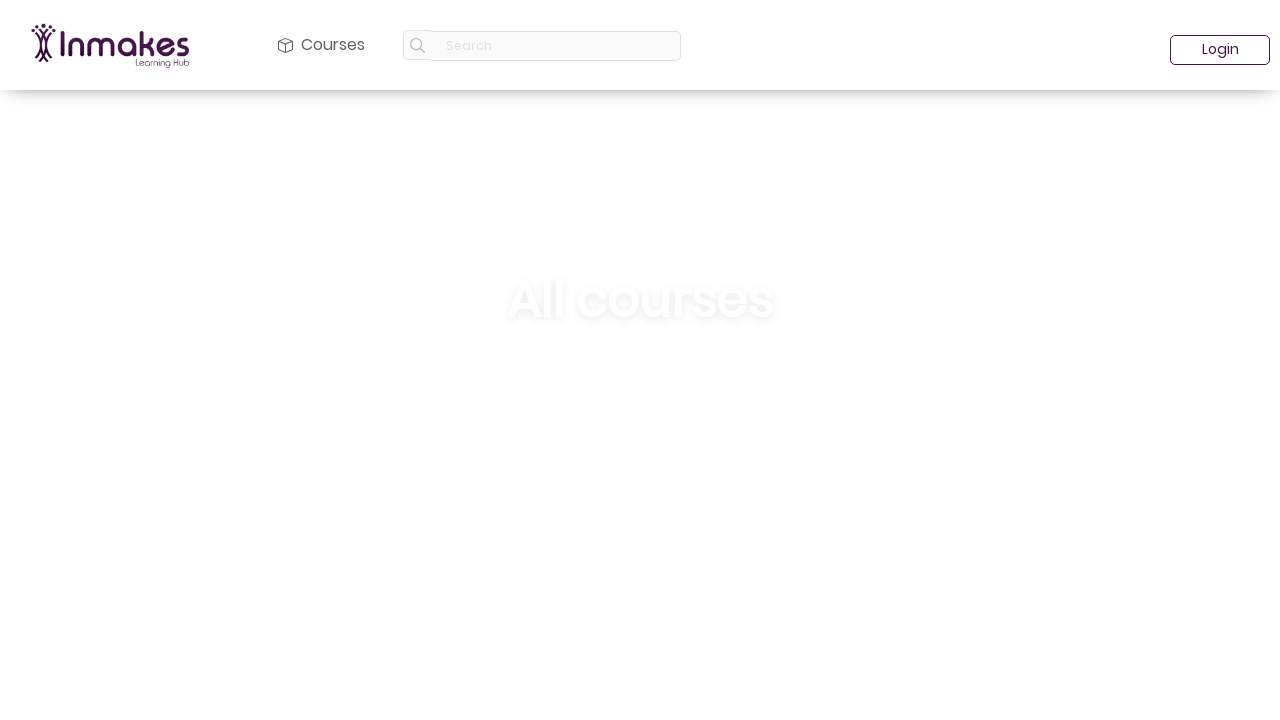

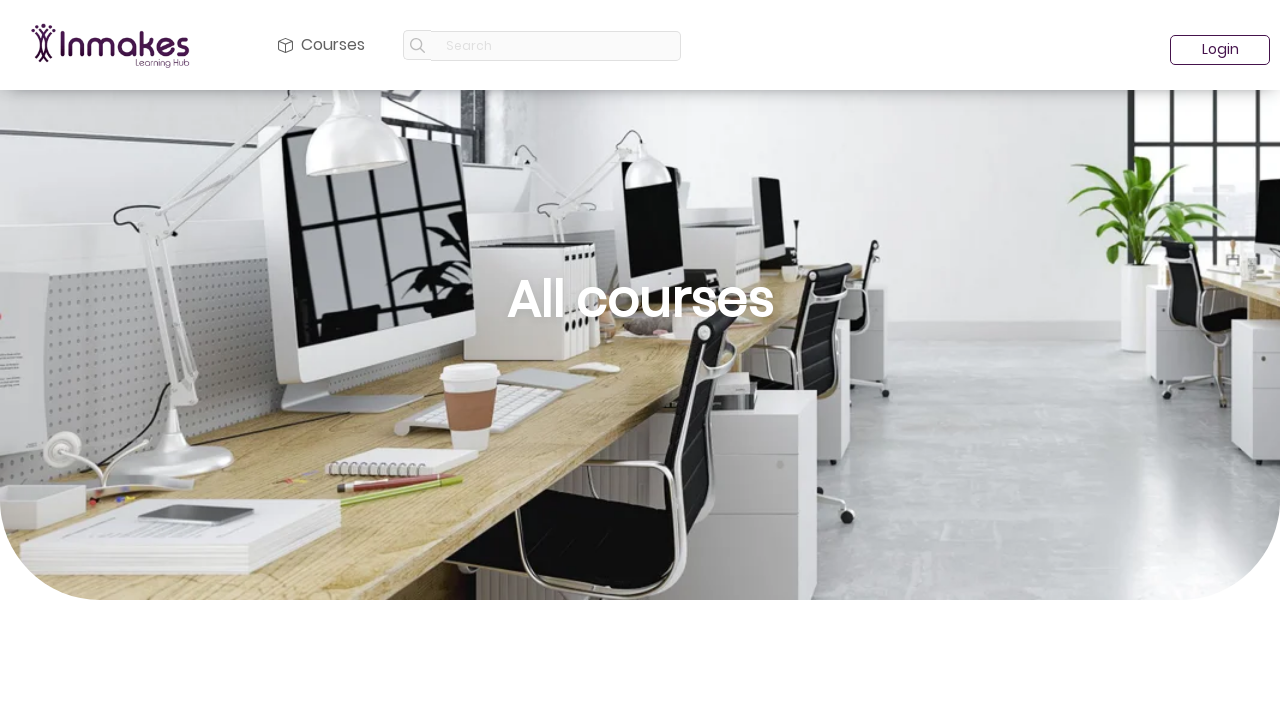